Tests various element location strategies including ID, XPath, and CSS selectors across two different practice websites

Starting URL: https://learn.letskodeit.com/p/practice

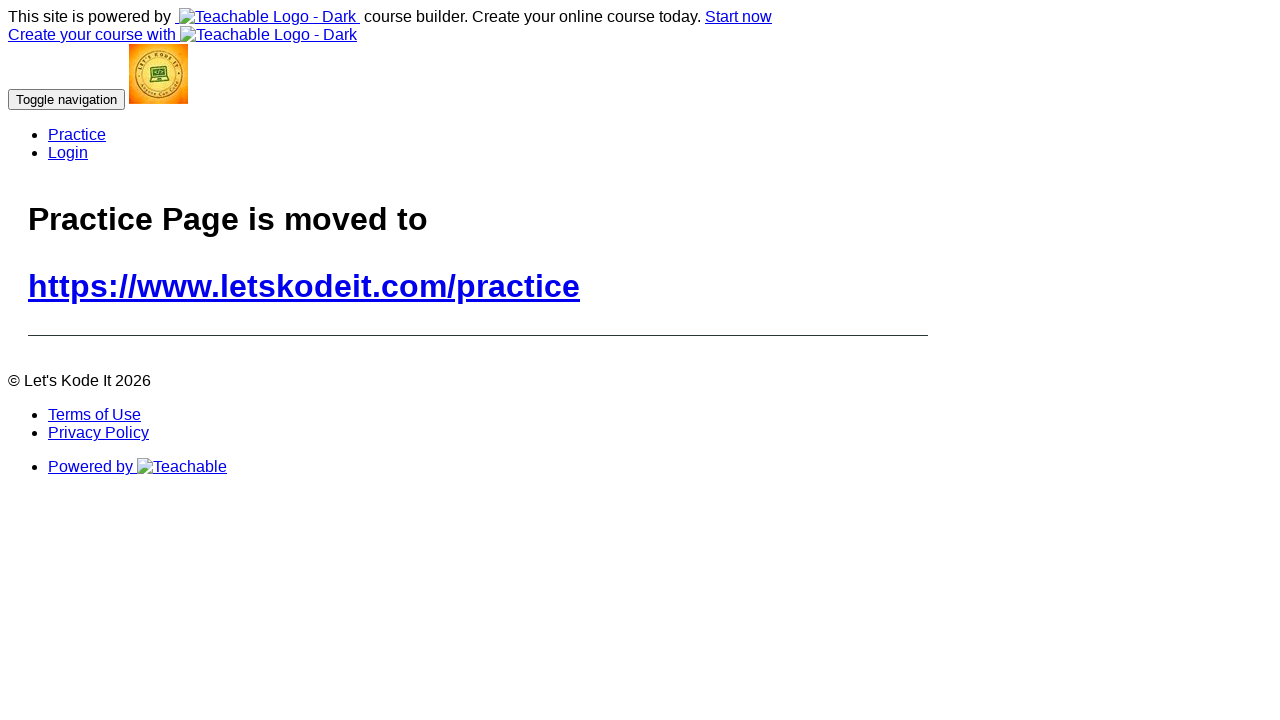

Located element by ID '#name'
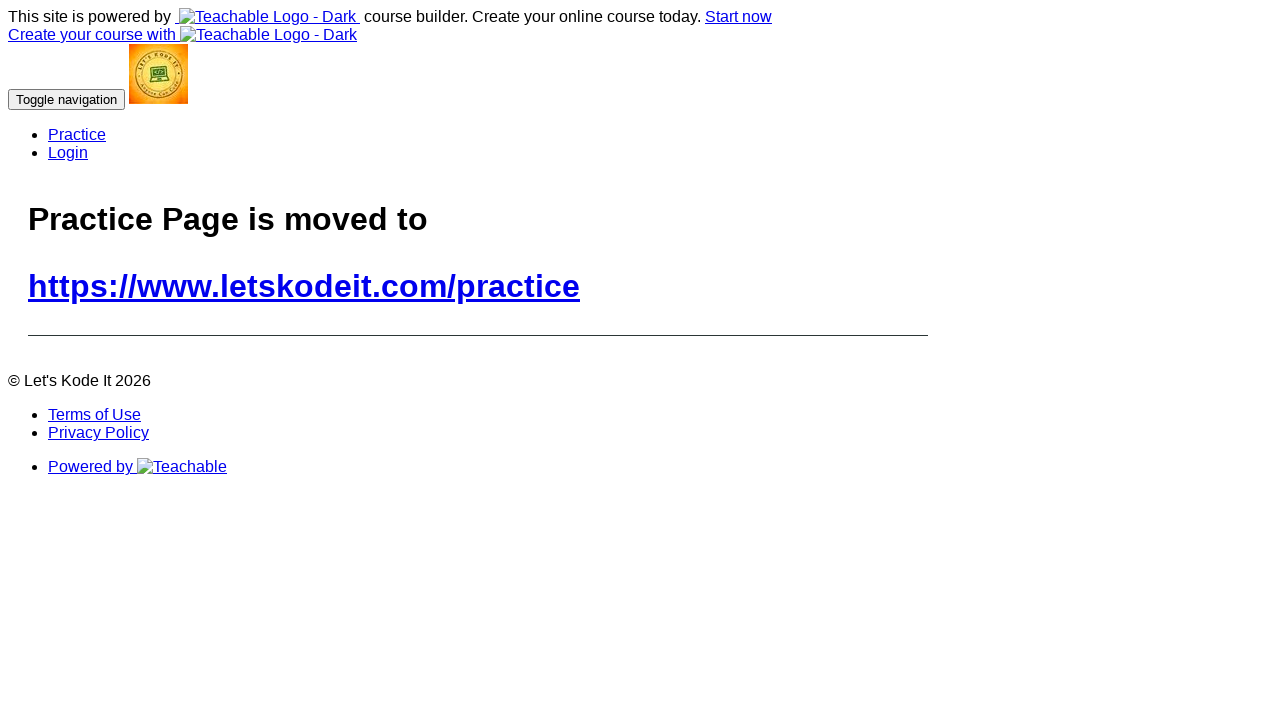

Located element by XPath '//input[@id='displayed-text']'
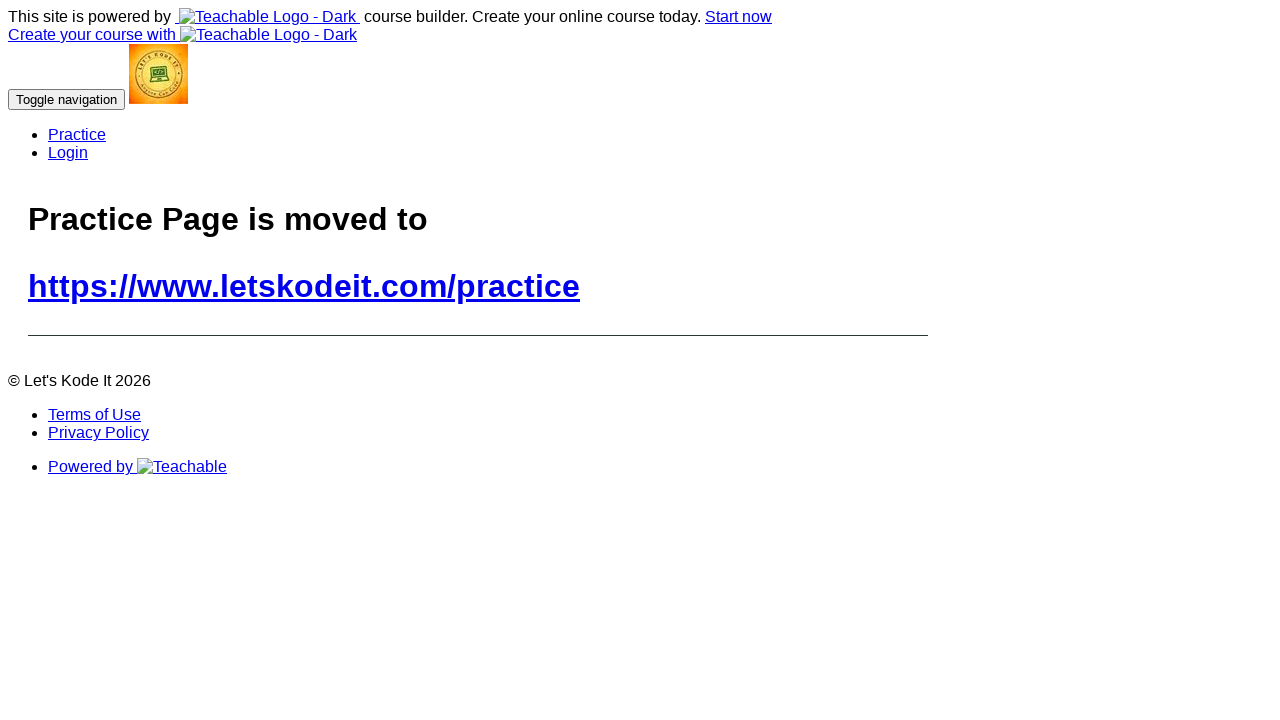

Located element by CSS selector 'a[href*=sign_in]'
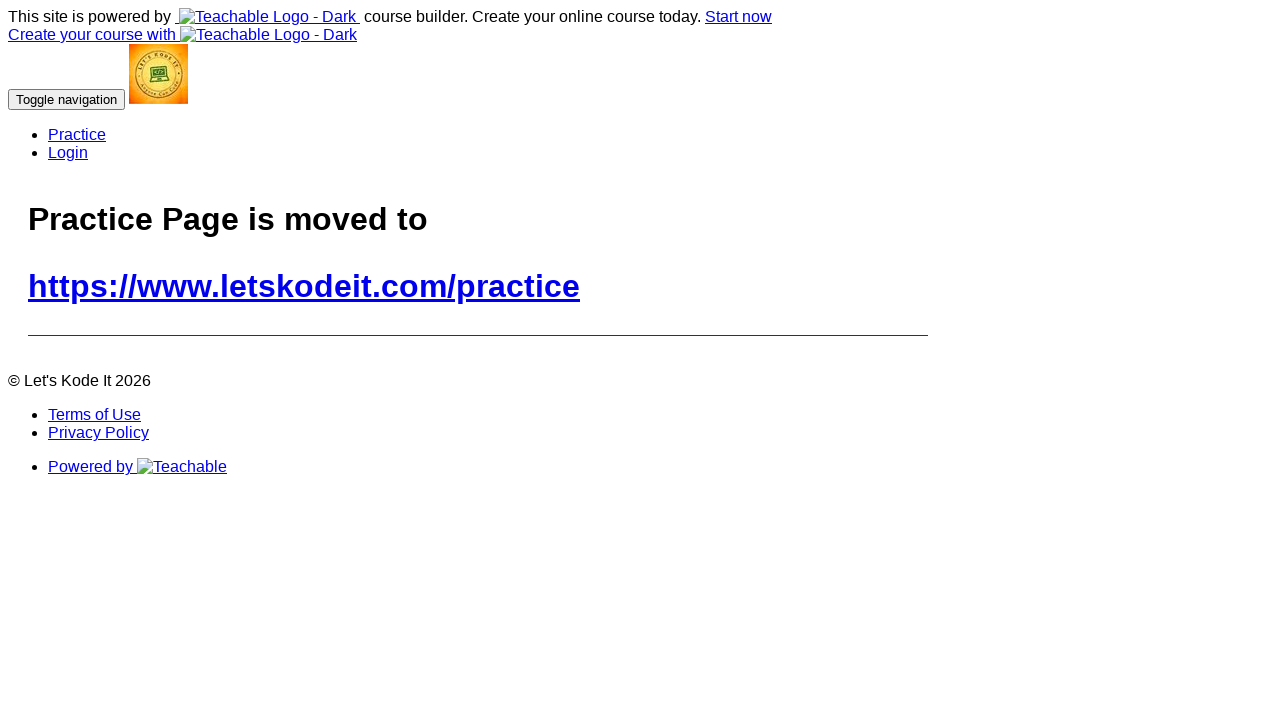

Located table cell containing text '30' by XPath
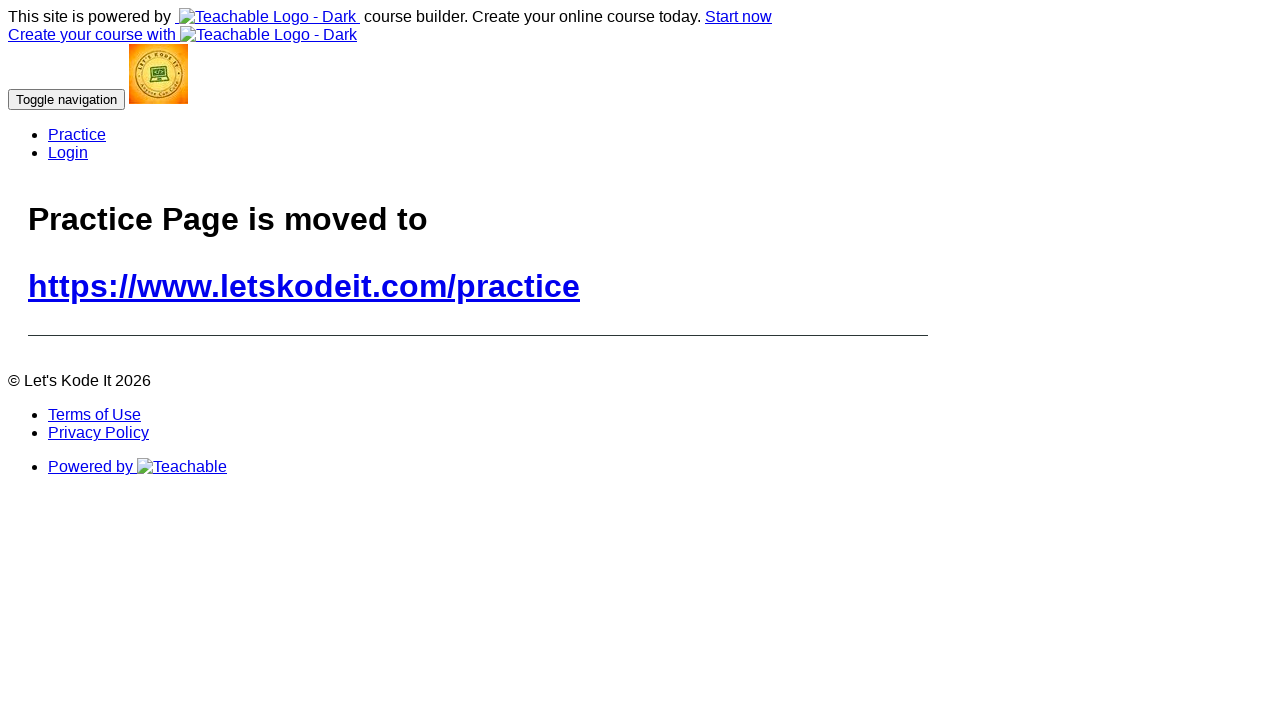

Located sibling element in table using XPath
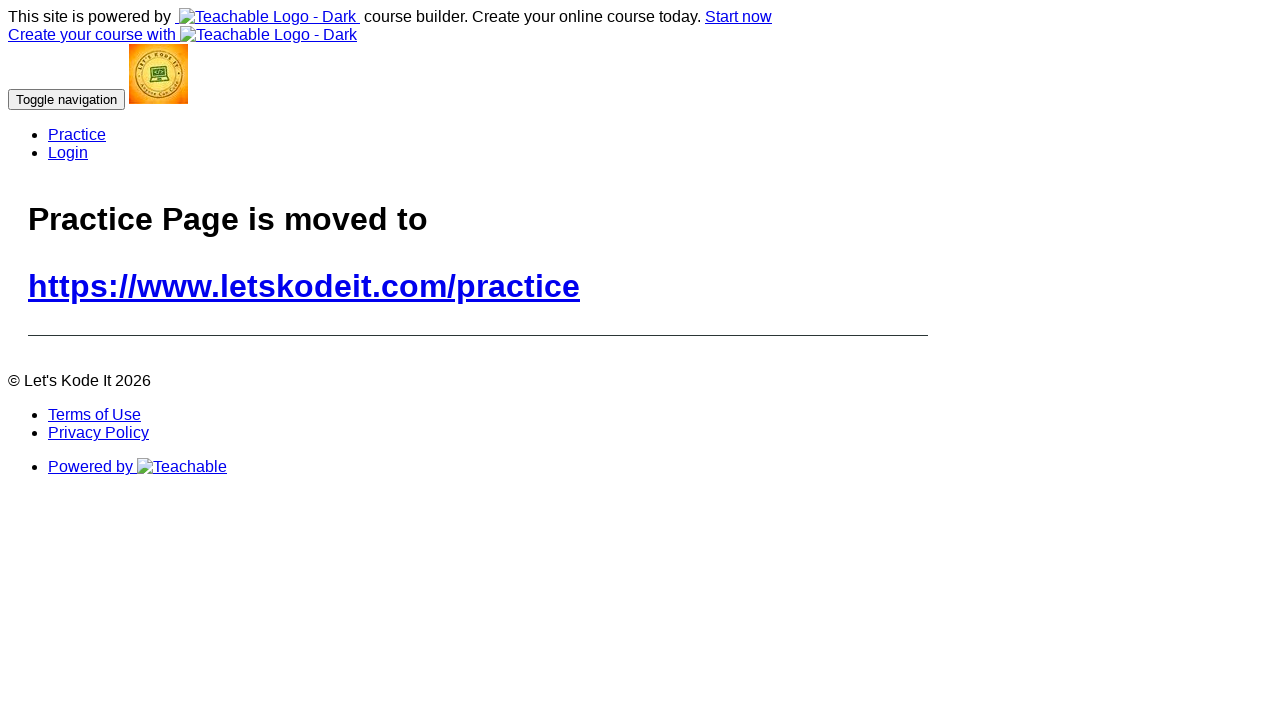

Navigated to second practice page at dhtmlx.com
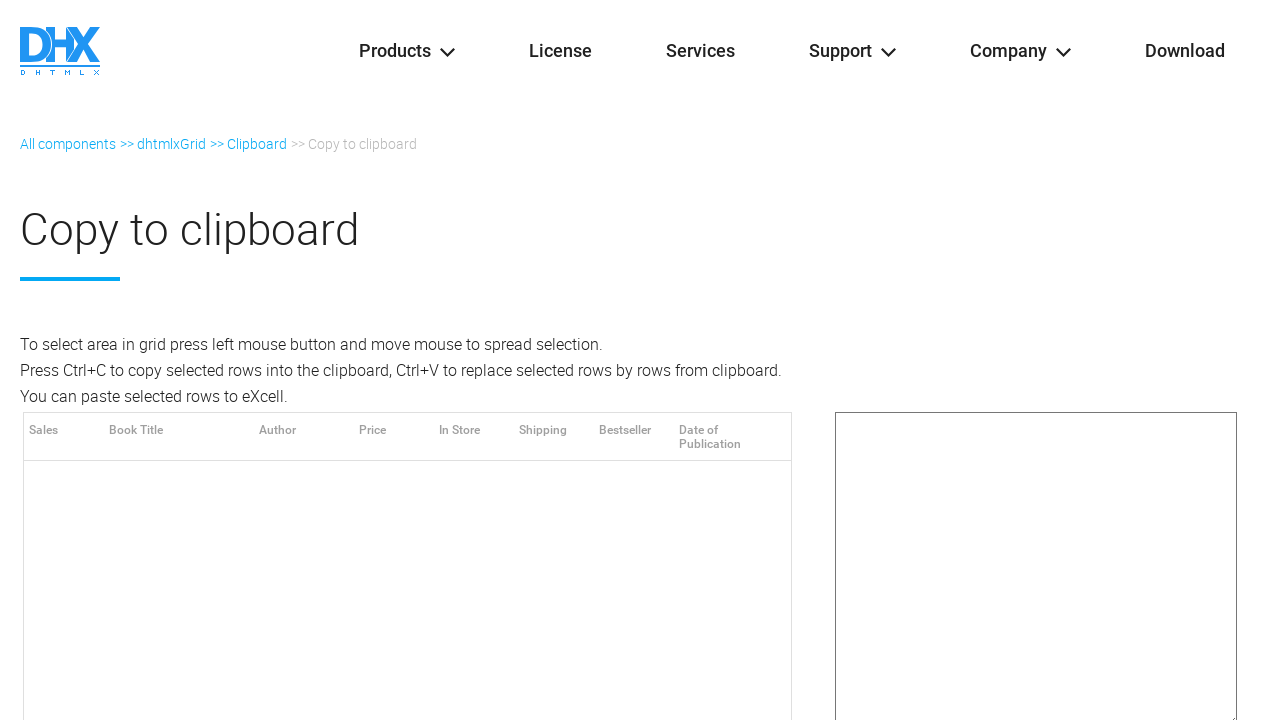

Located element in grid using XPath with title attribute and sibling selector
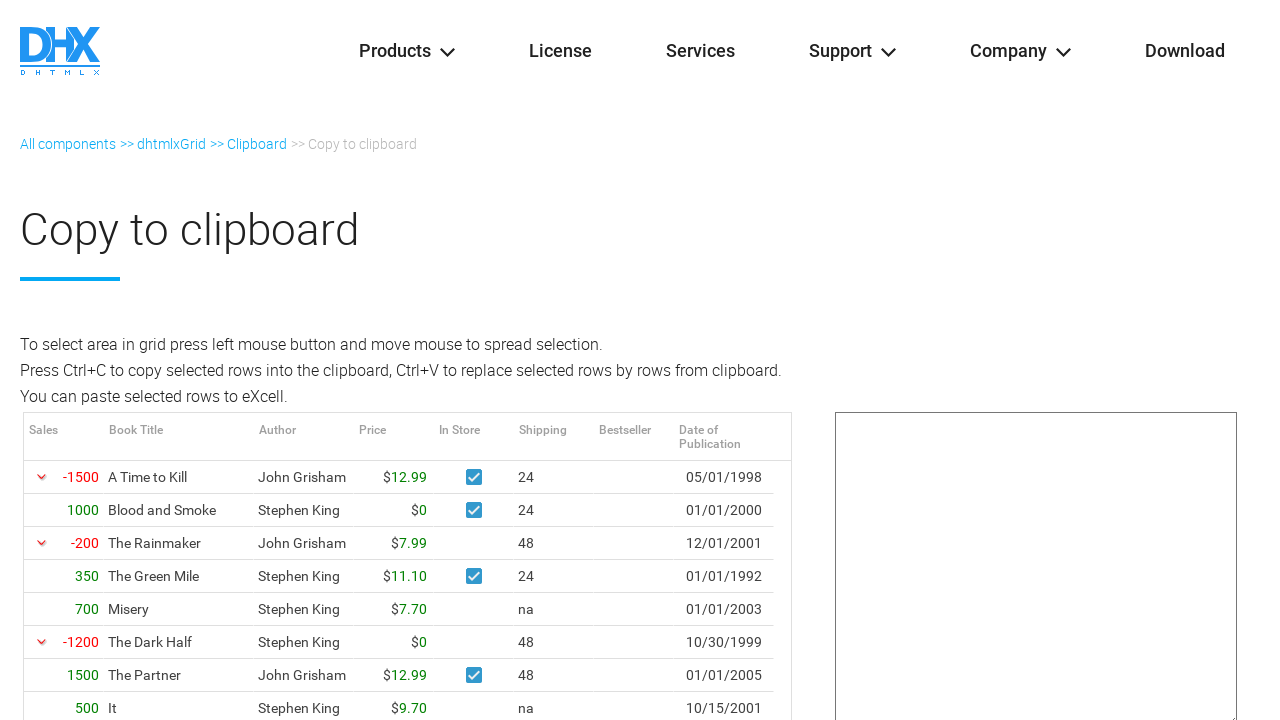

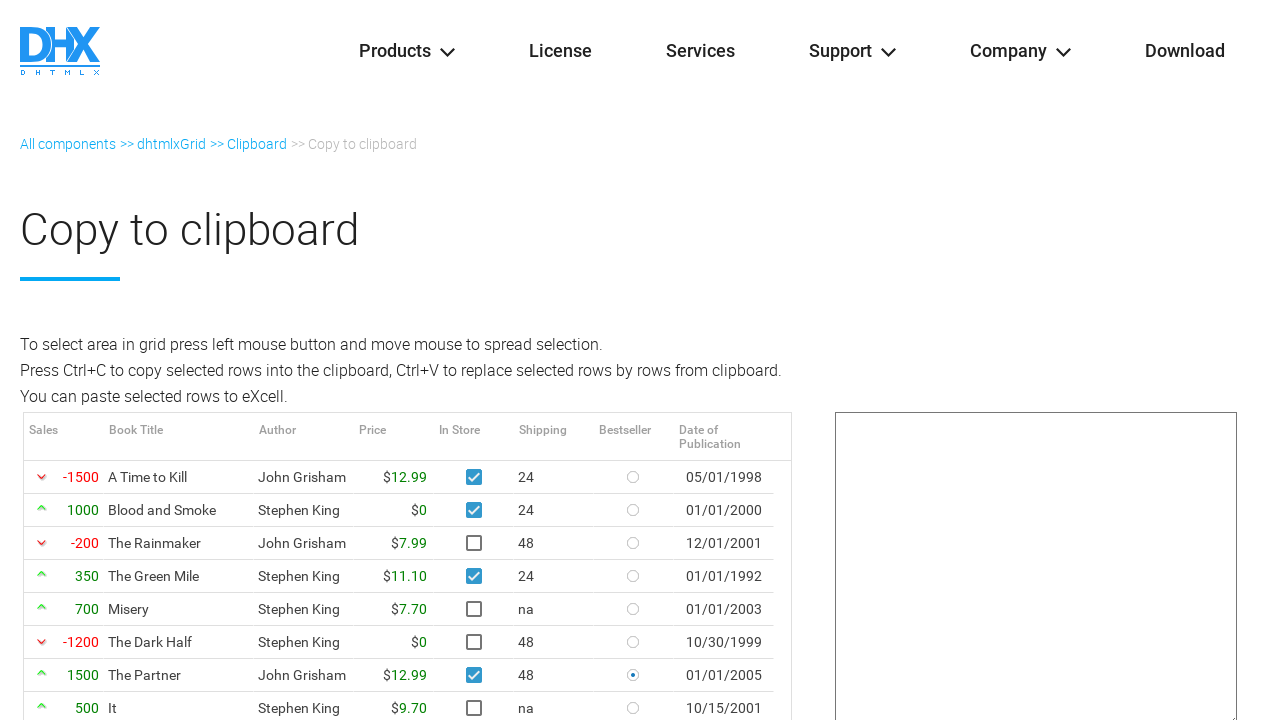